Tests the search functionality on a practice e-commerce site by typing a search term and verifying that the correct number of visible products are displayed

Starting URL: https://rahulshettyacademy.com/seleniumPractise/#/

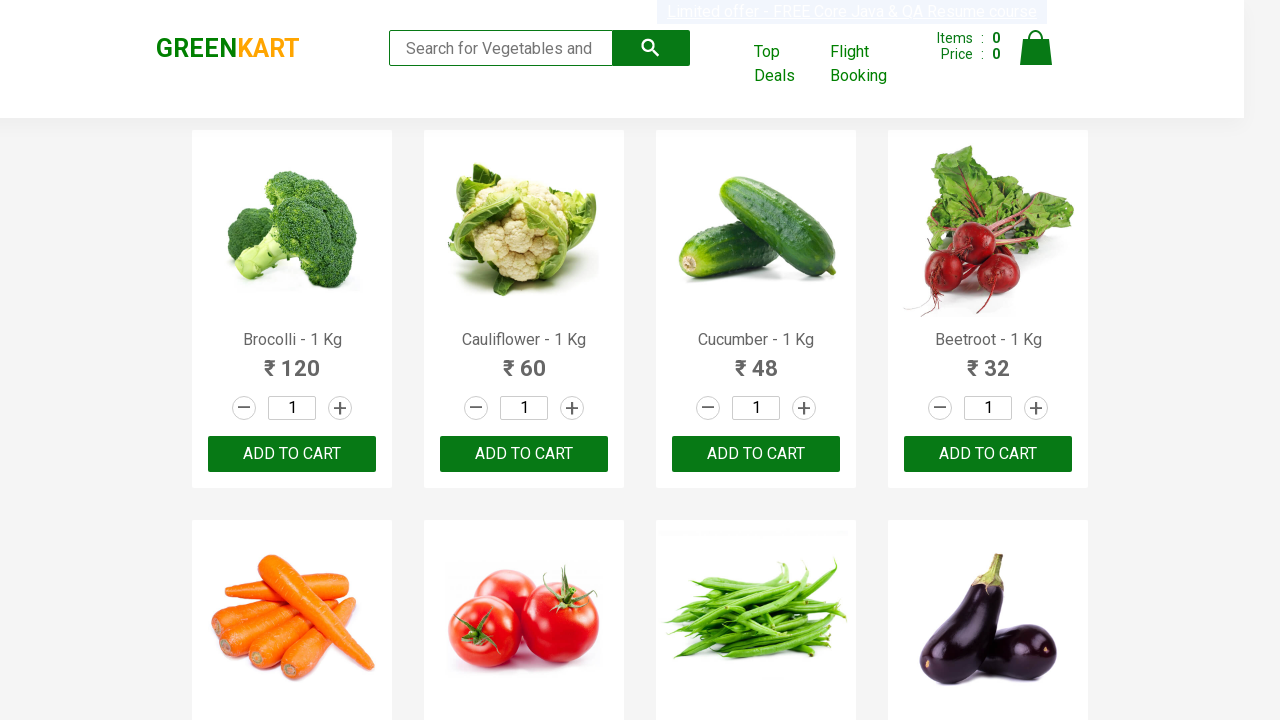

Filled search box with 'ca' on .search-keyword
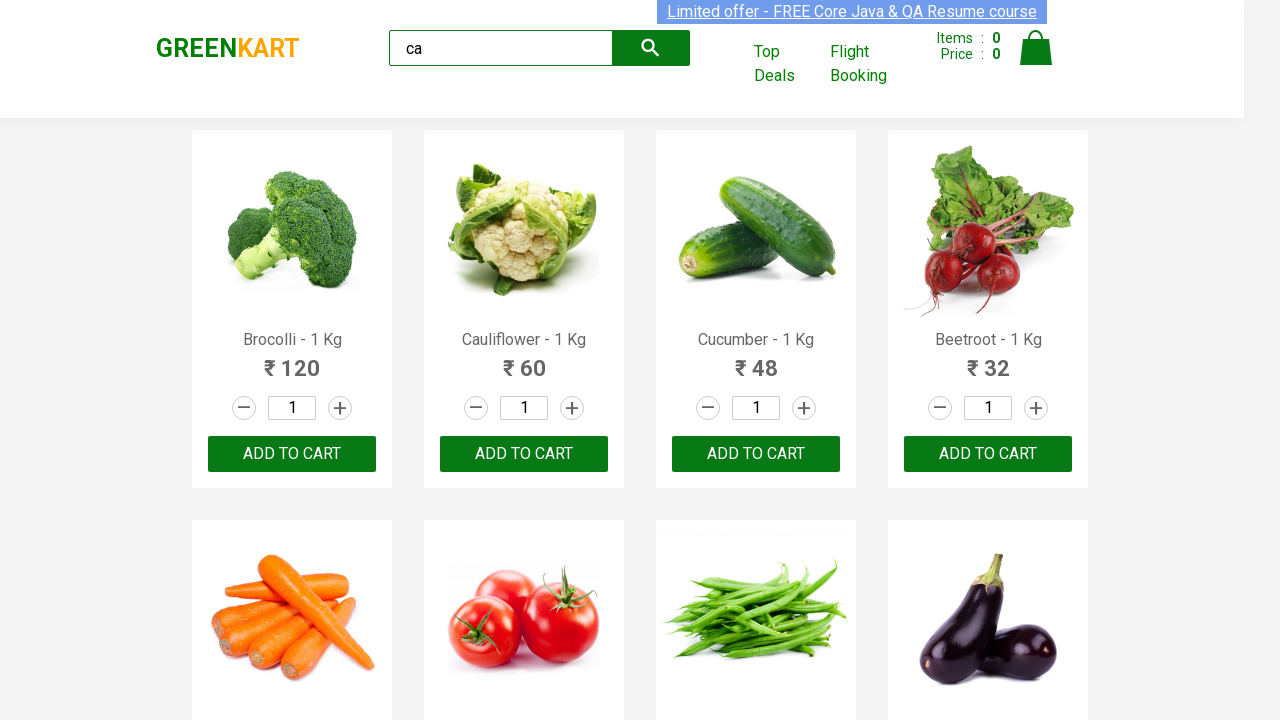

Products filtered and loaded after search
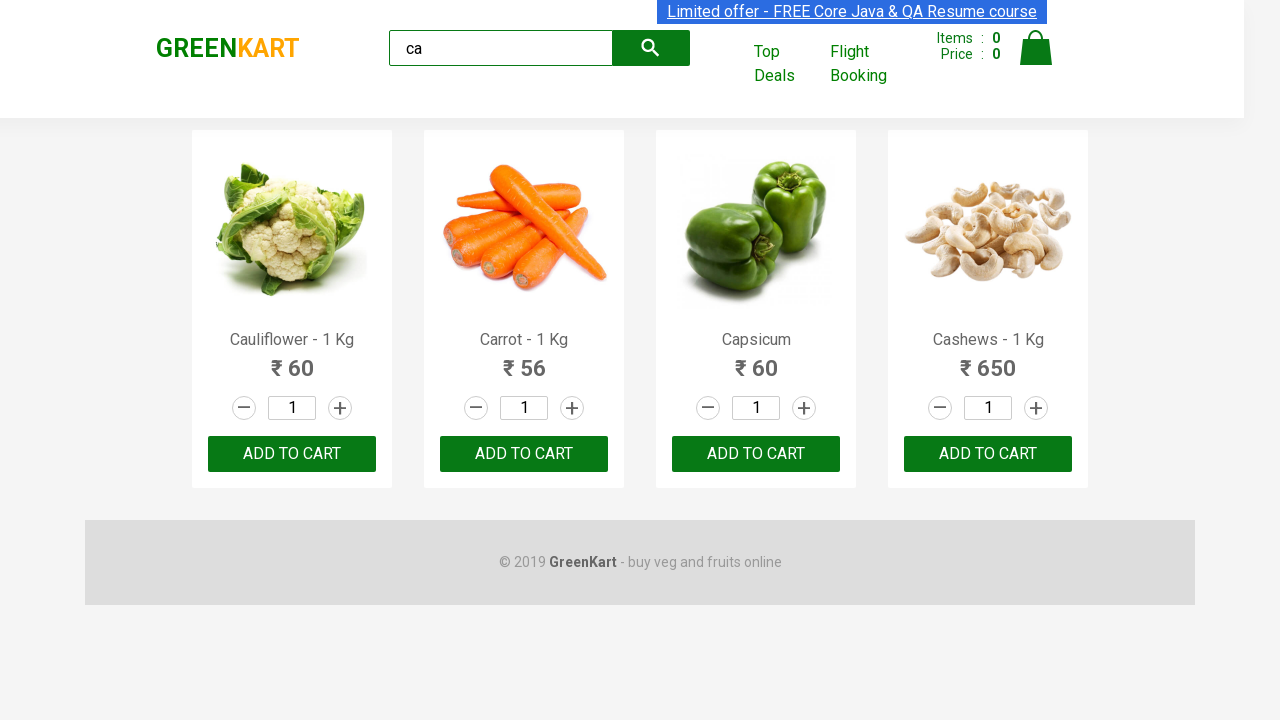

Retrieved visible products locator
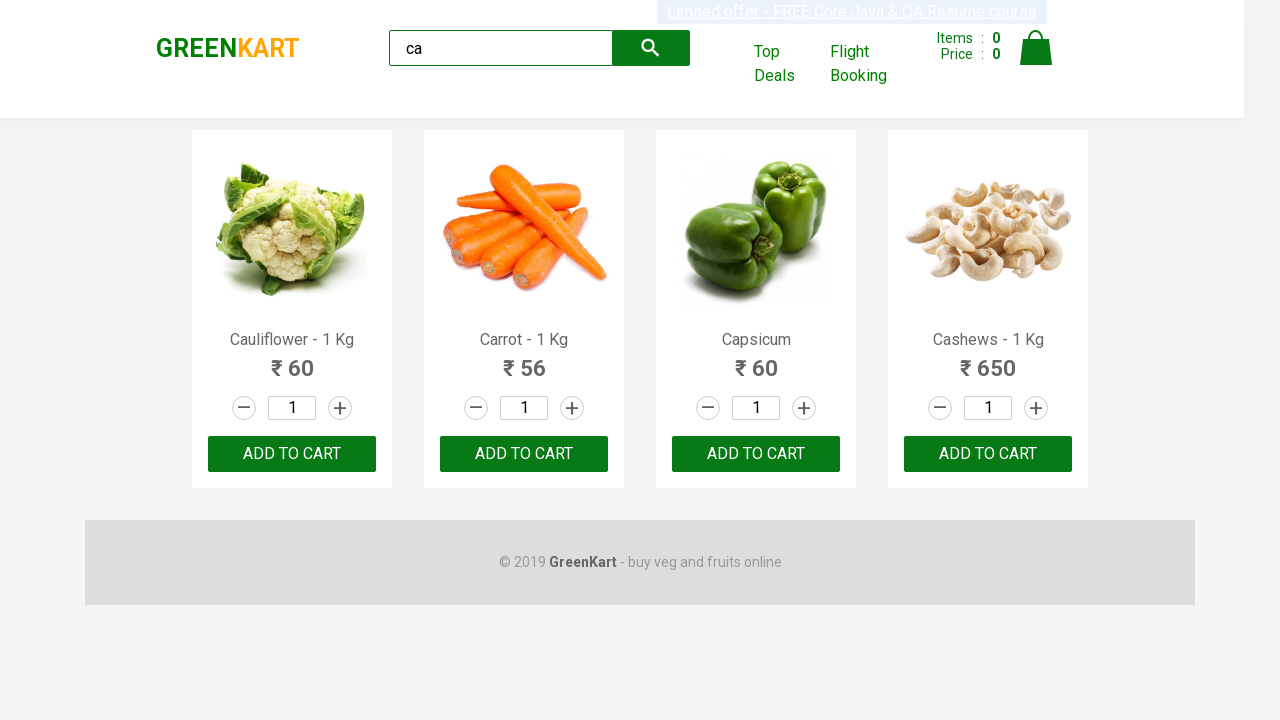

Verified that exactly 4 products are visible
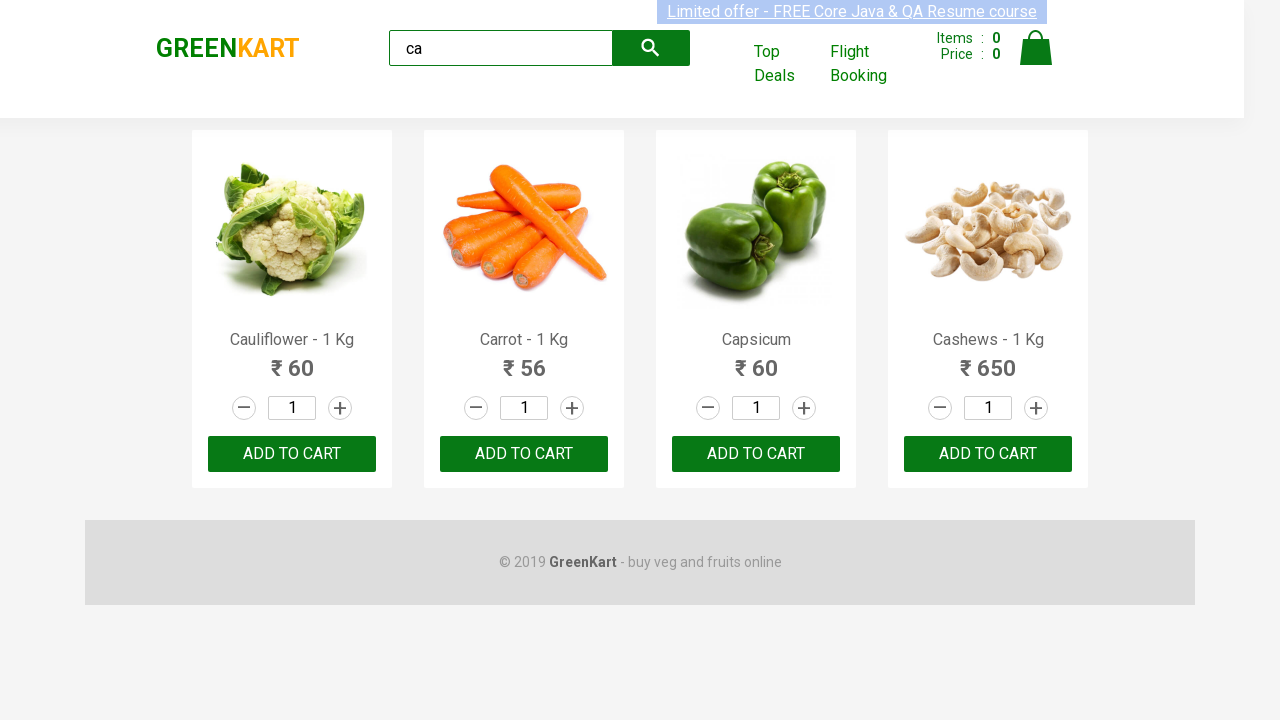

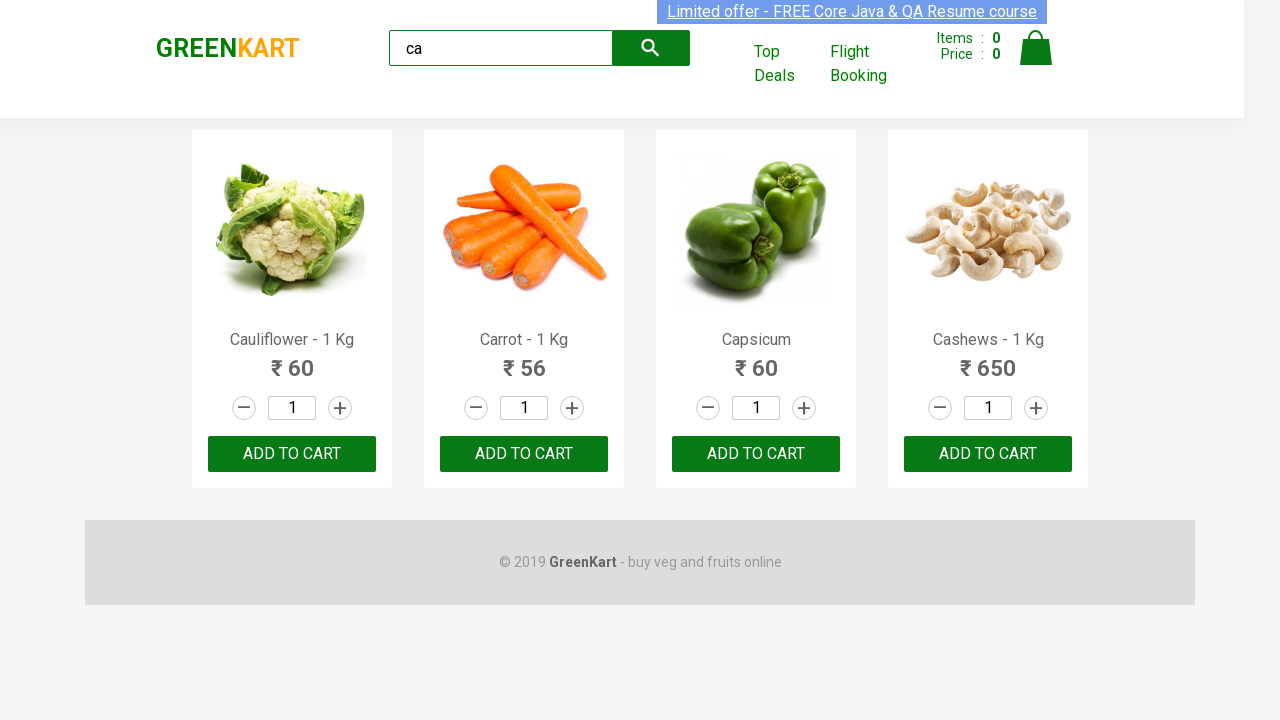